Tests date picker functionality by clearing the existing date in the text box and entering a new date directly via keyboard input

Starting URL: https://demoqa.com/date-picker

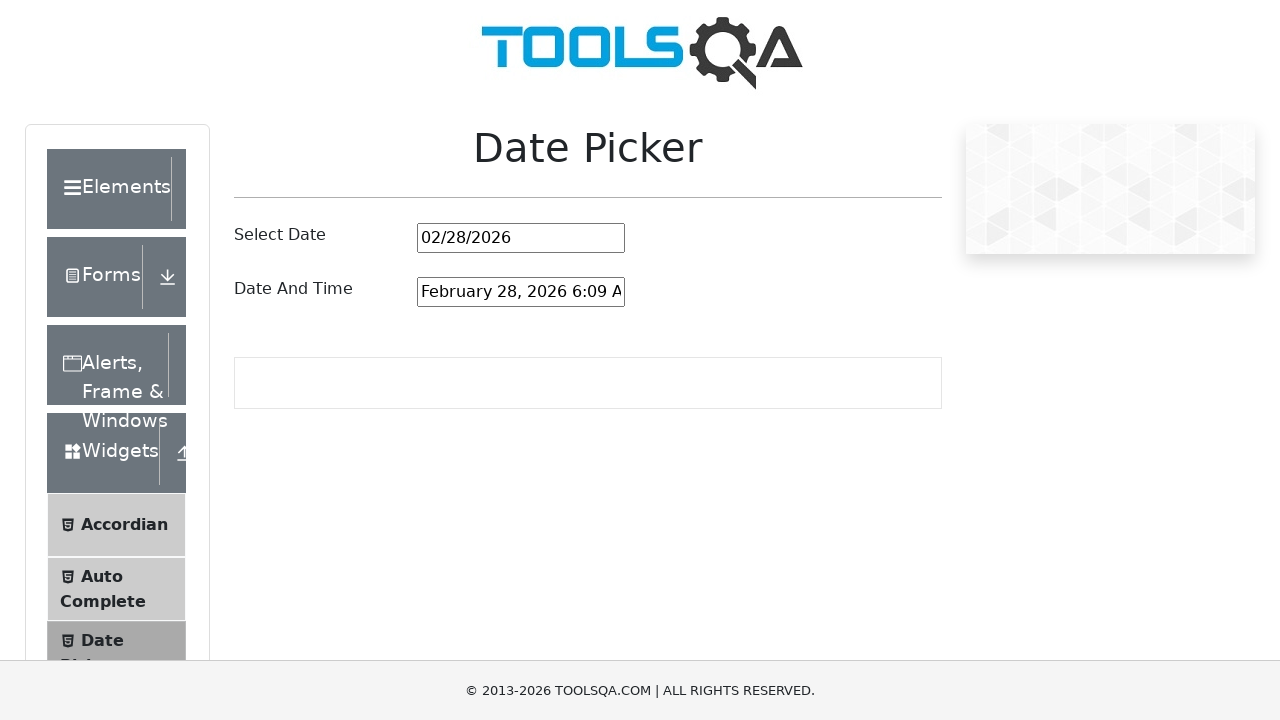

Clicked on the date picker input field at (521, 238) on #datePickerMonthYearInput
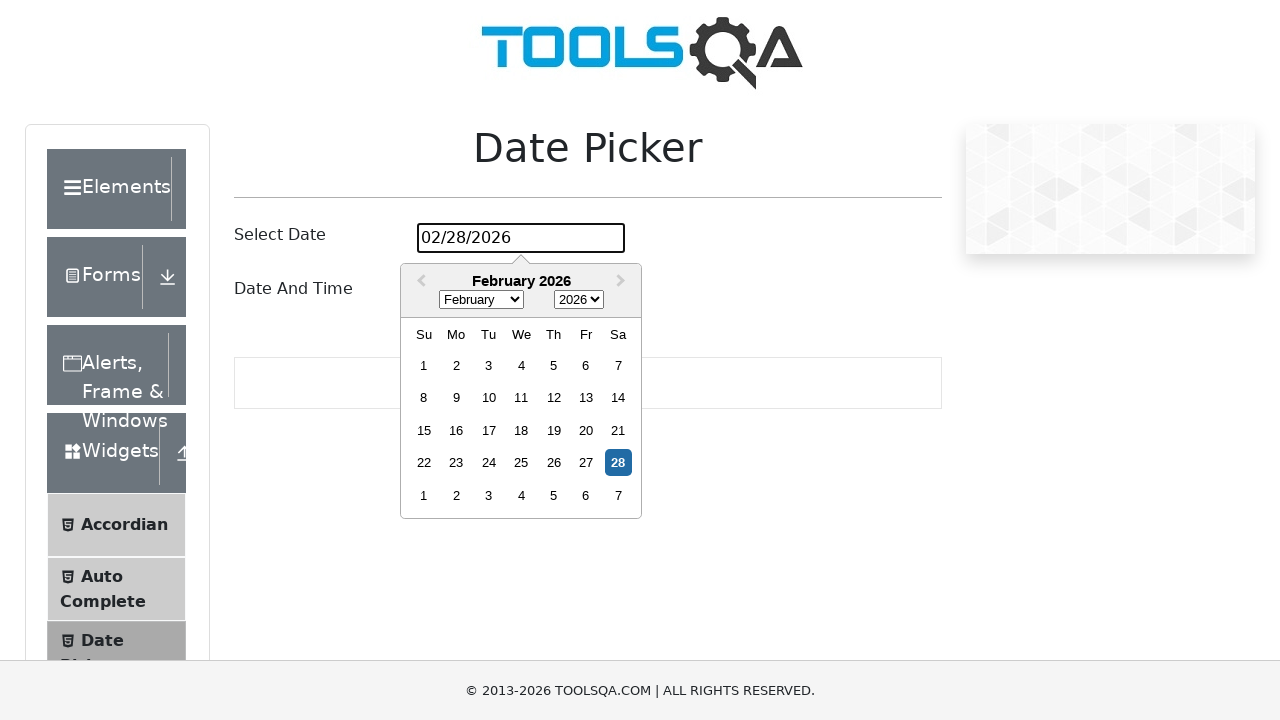

Selected all text in the date picker input field using Meta+A
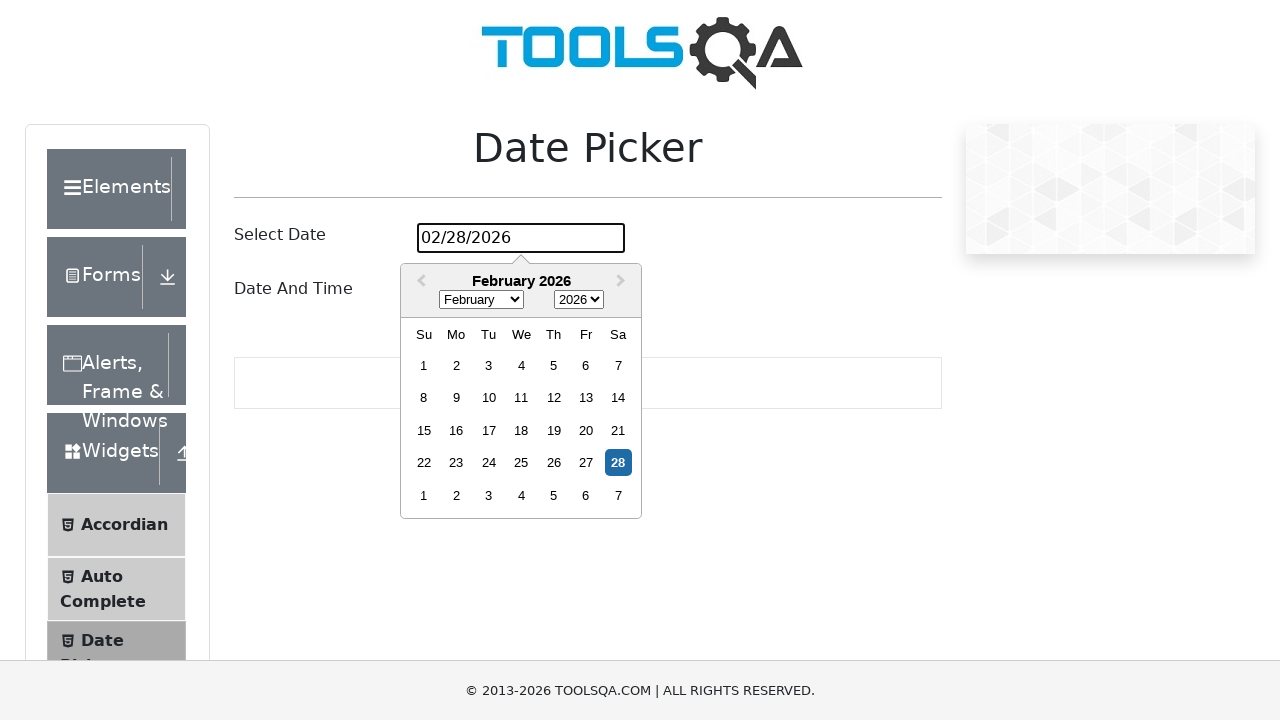

Deleted the selected text from the date picker input field
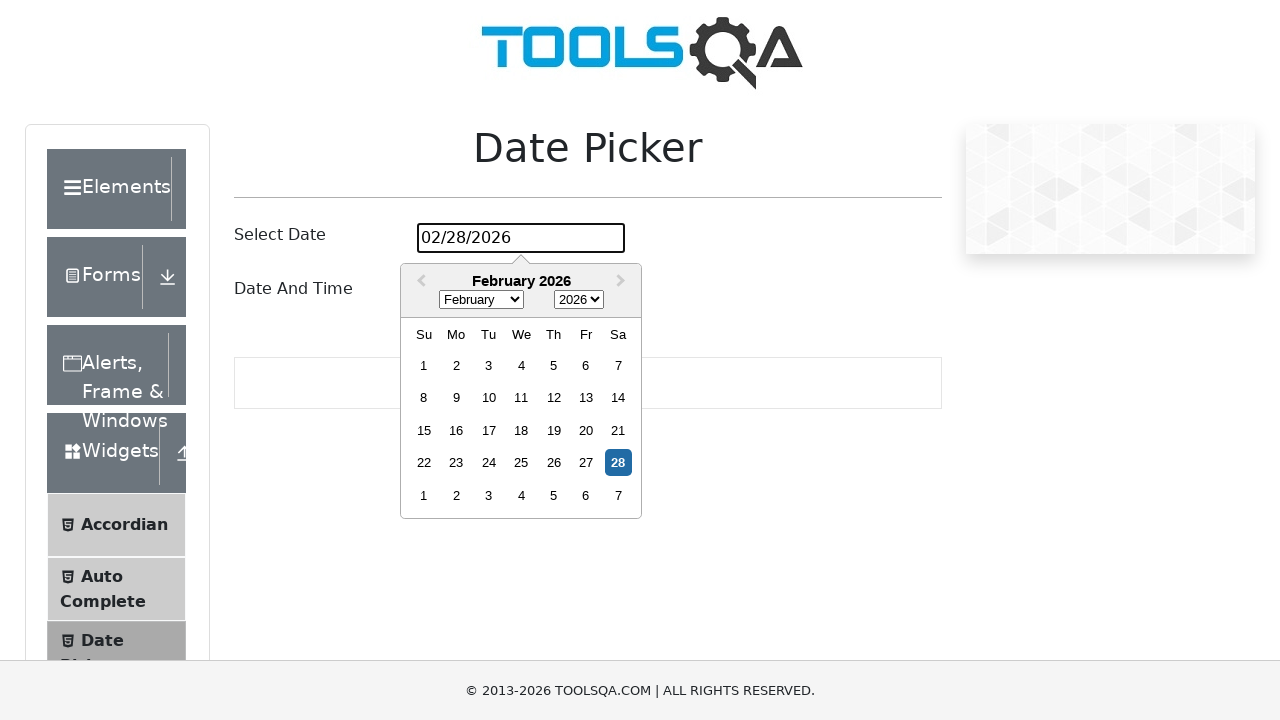

Filled date picker input field with current date: 02/28/2026 on #datePickerMonthYearInput
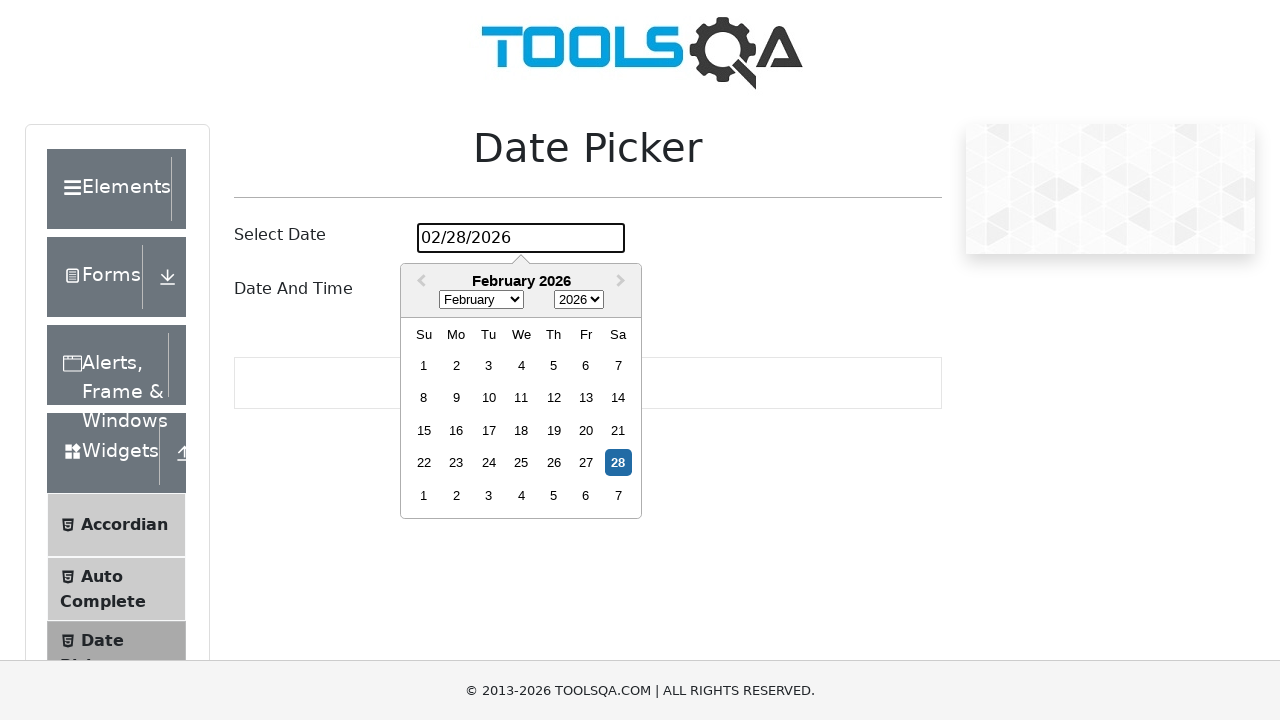

Pressed Enter to confirm the date entry
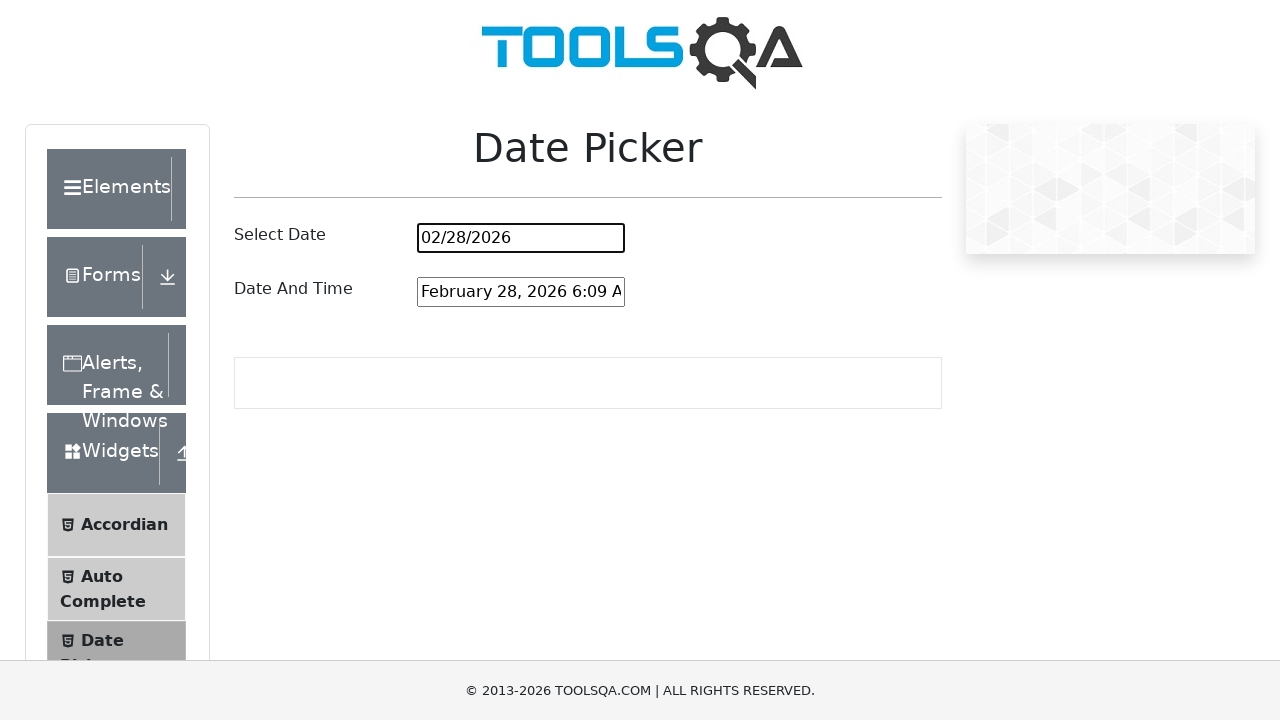

Waited 1000ms for the date picker to process the new date
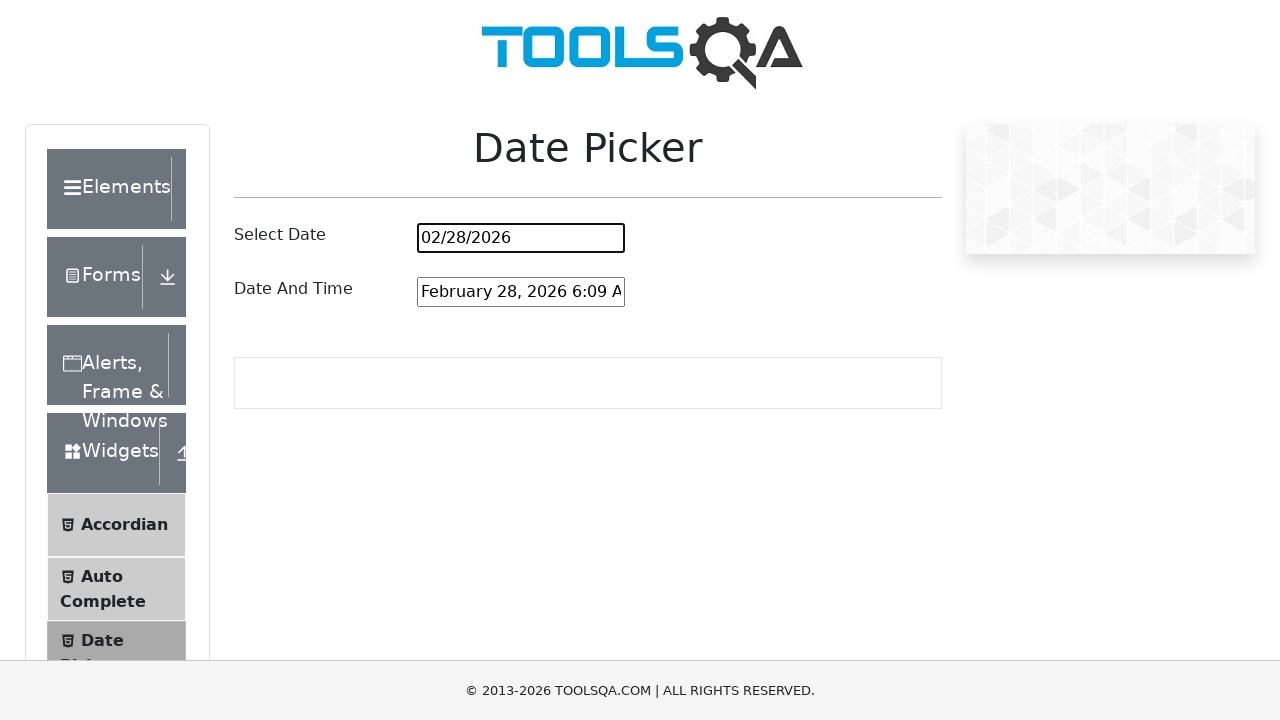

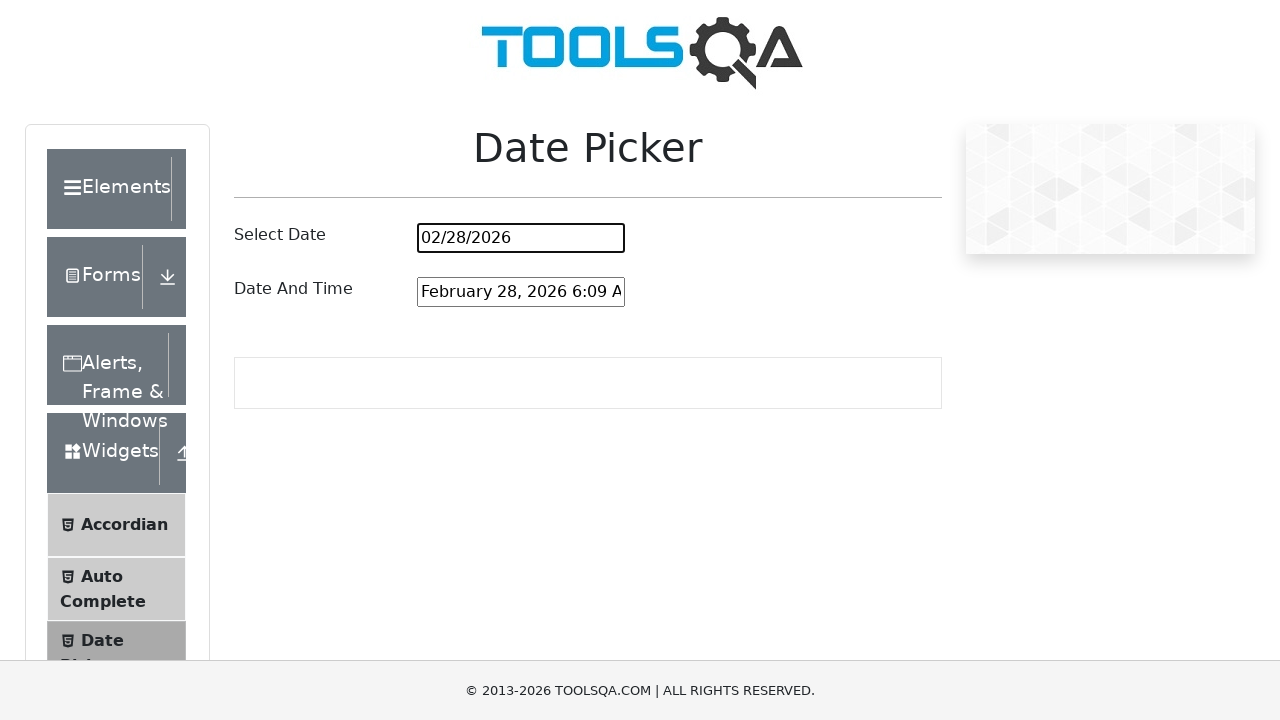